Tests a registration form by filling in first name, last name, and address fields, then submitting and verifying the success message

Starting URL: http://suninjuly.github.io/registration1.html

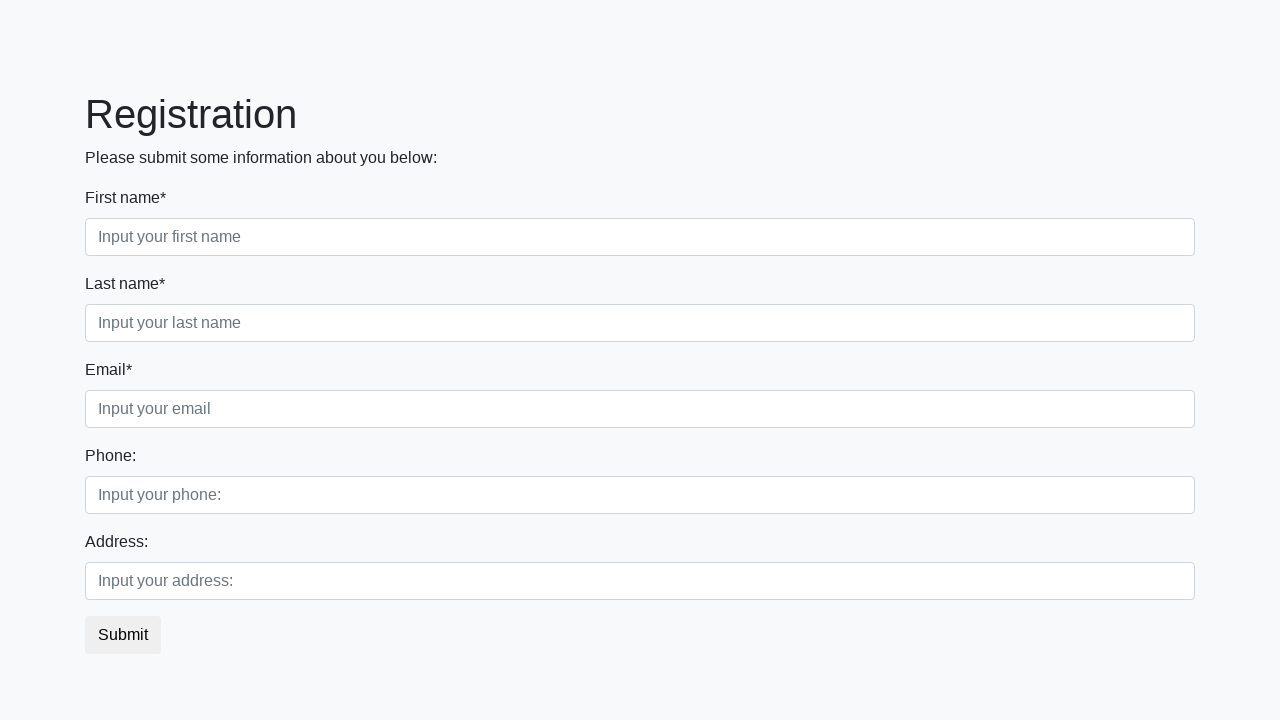

Filled first name field with 'Ivan' on .first
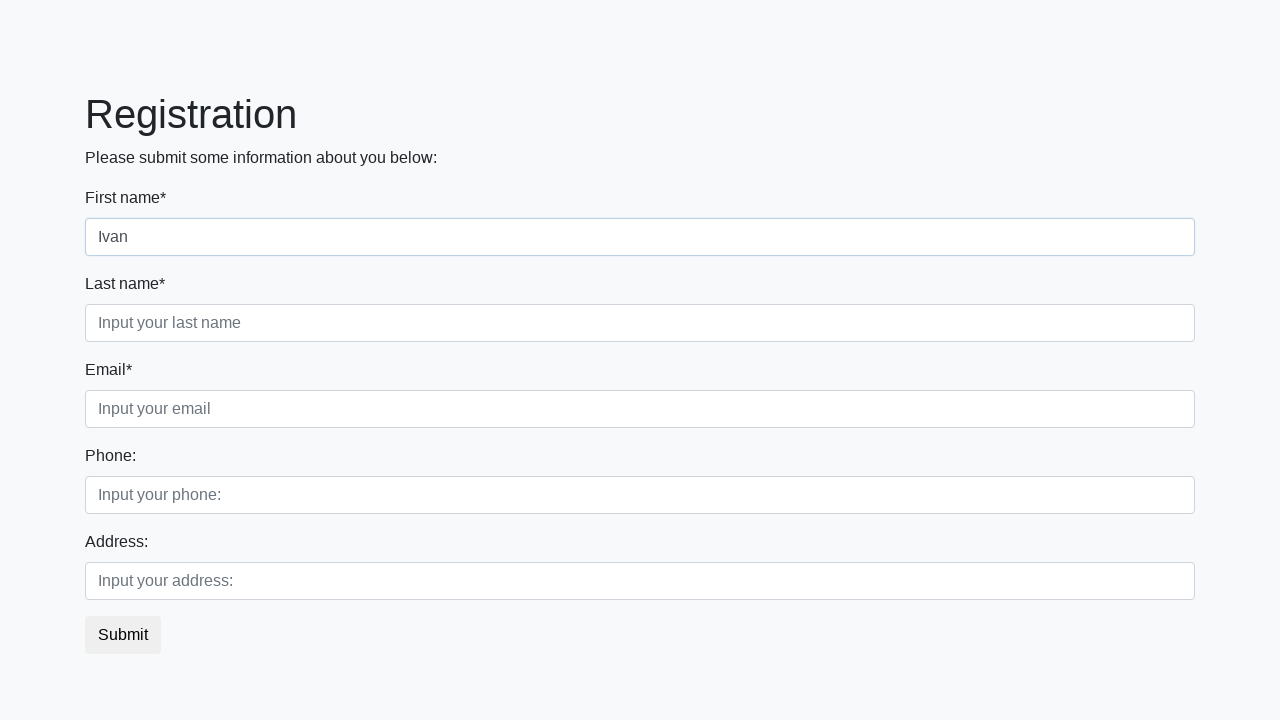

Filled last name field with 'Petrov' on div.first_block :nth-child(2) .form-control.second
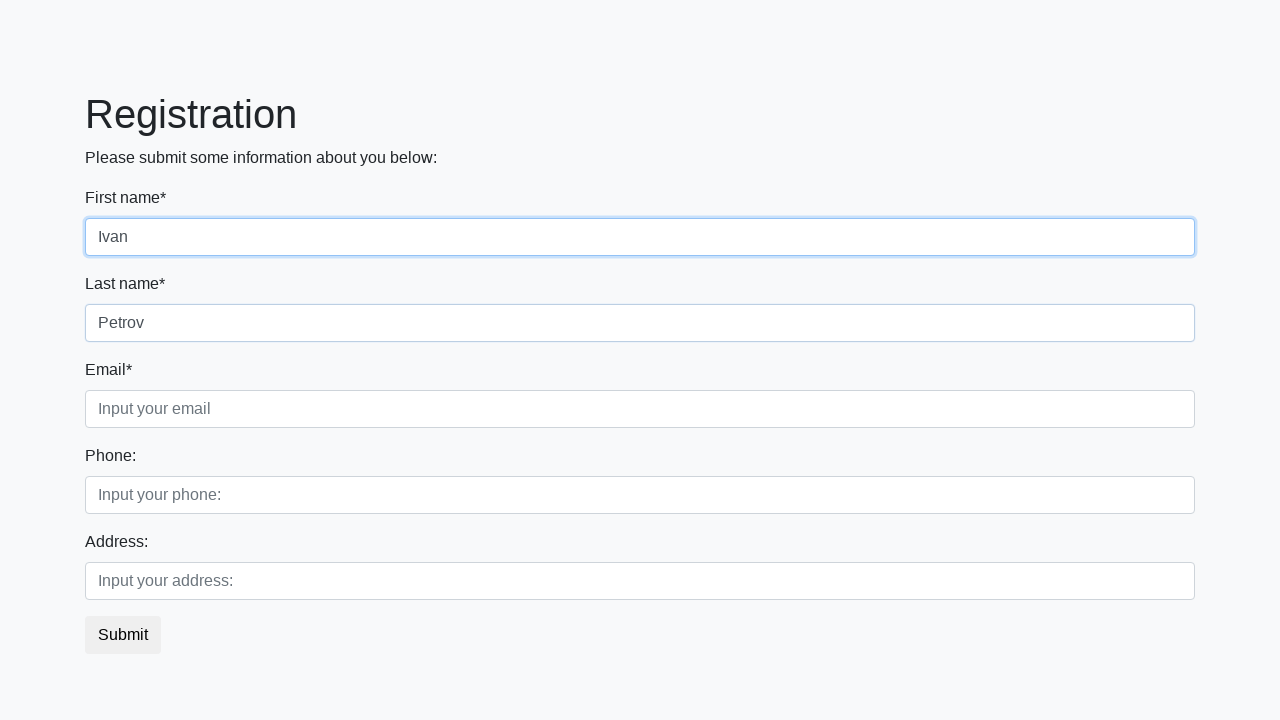

Filled address field with 'Smolensk' on .form-control.third
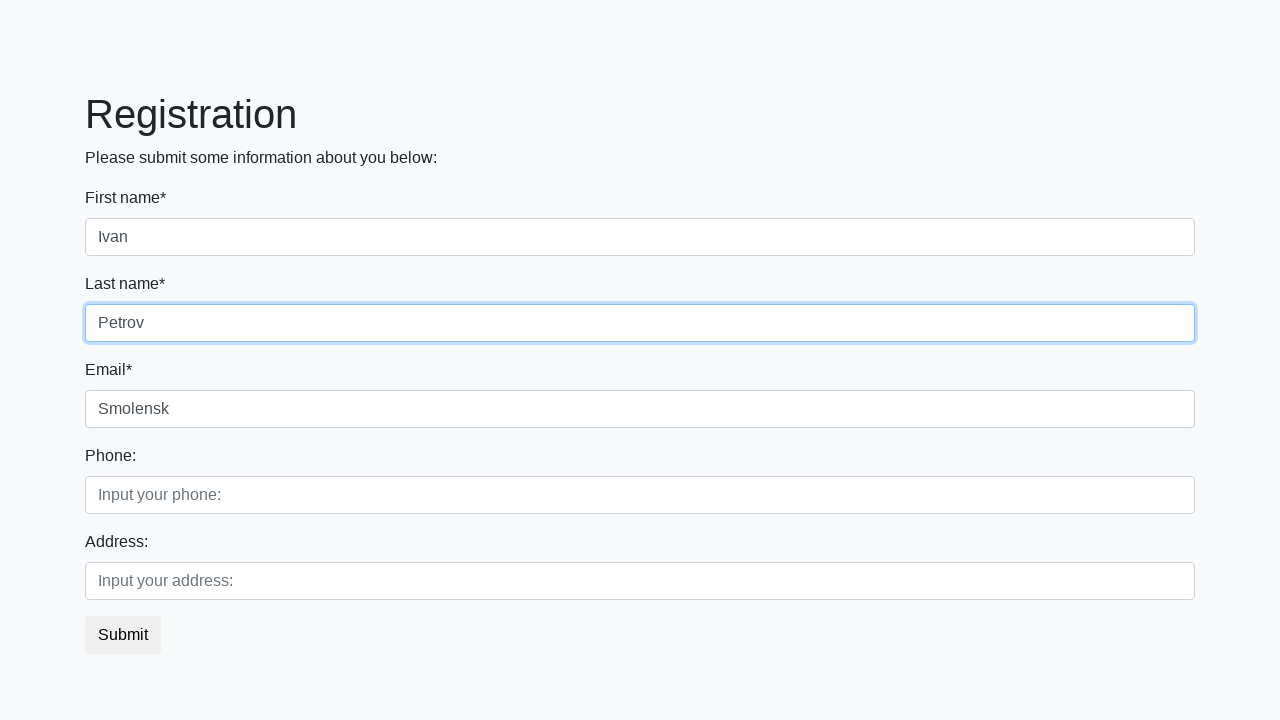

Clicked submit button to register at (123, 635) on [type='submit']
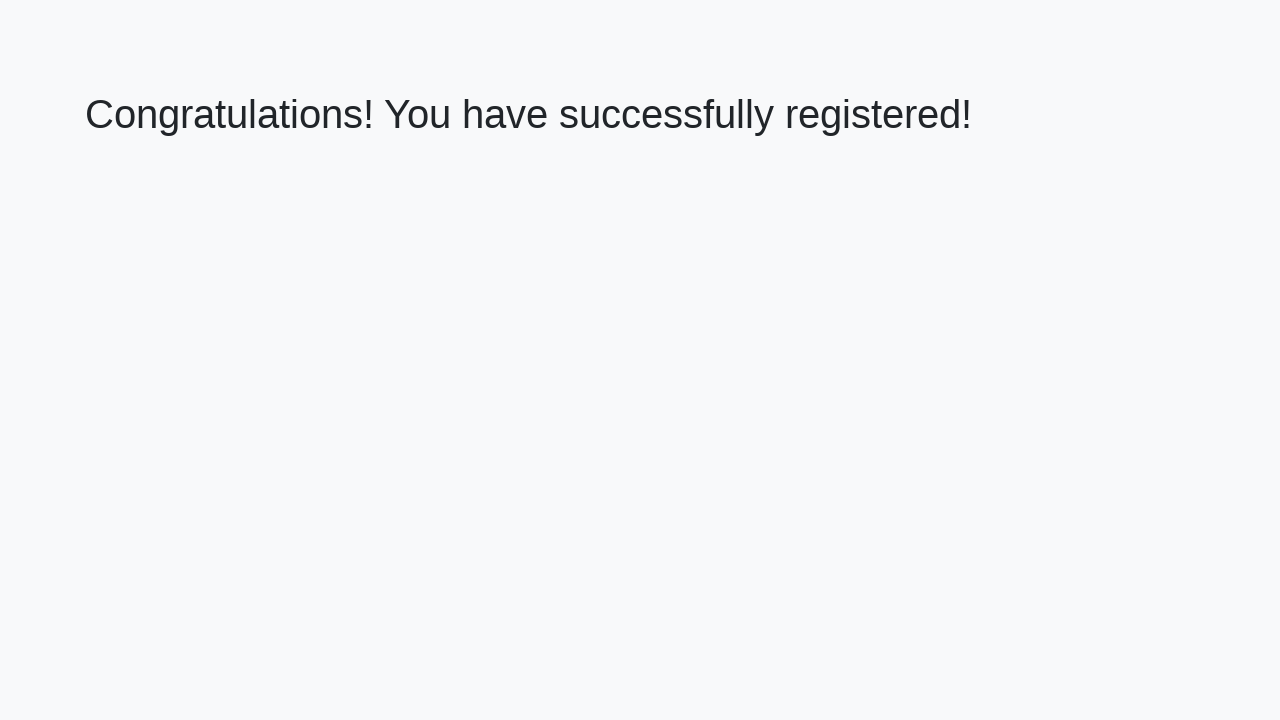

Success heading appeared on page
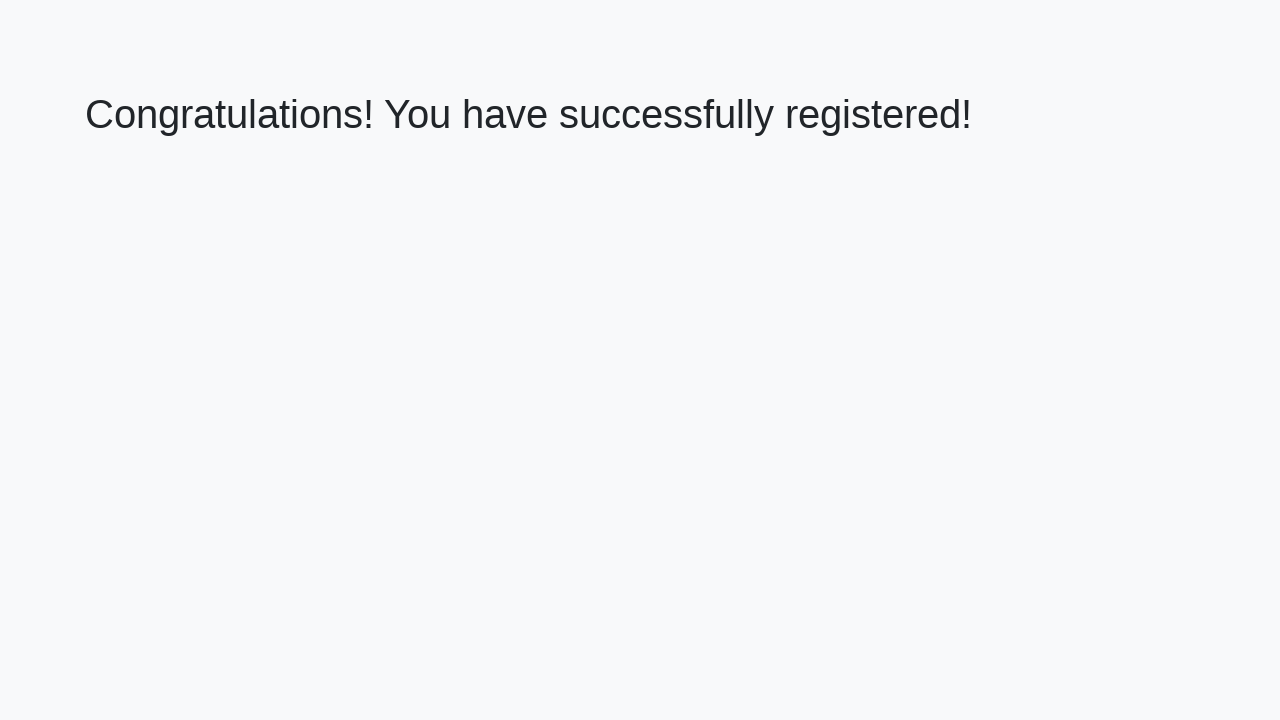

Verified success message: 'Congratulations! You have successfully registered!'
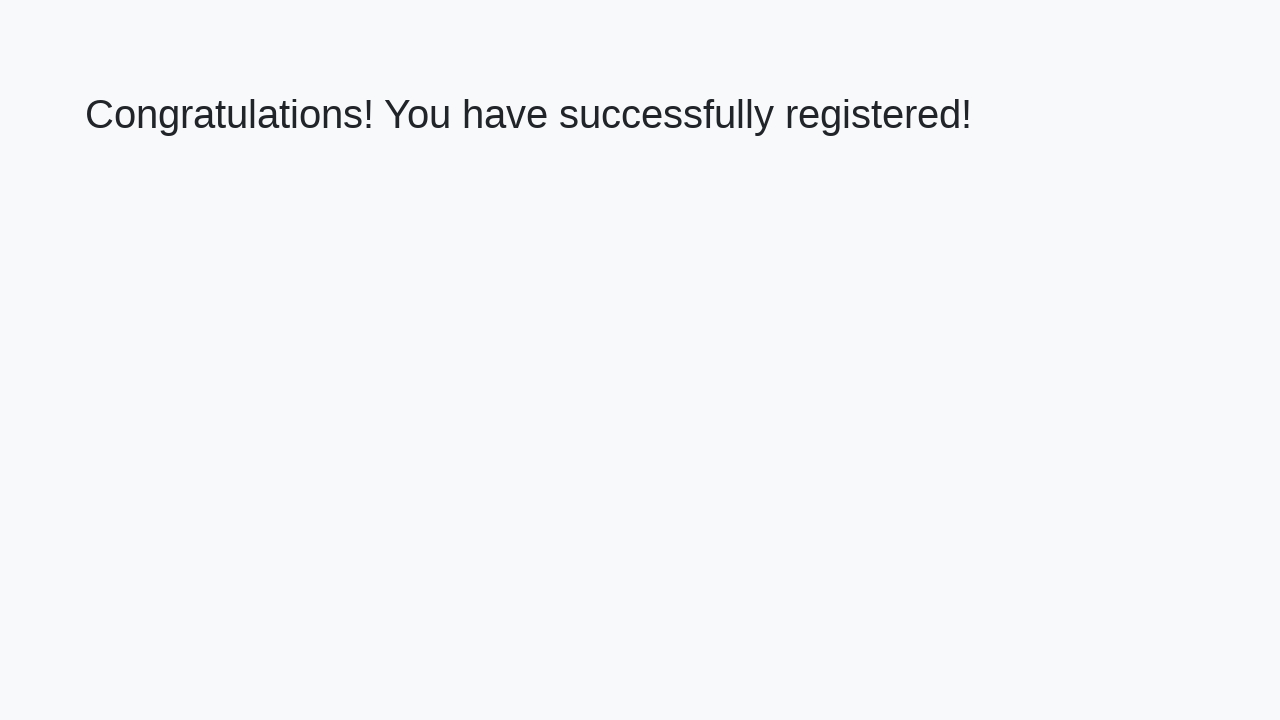

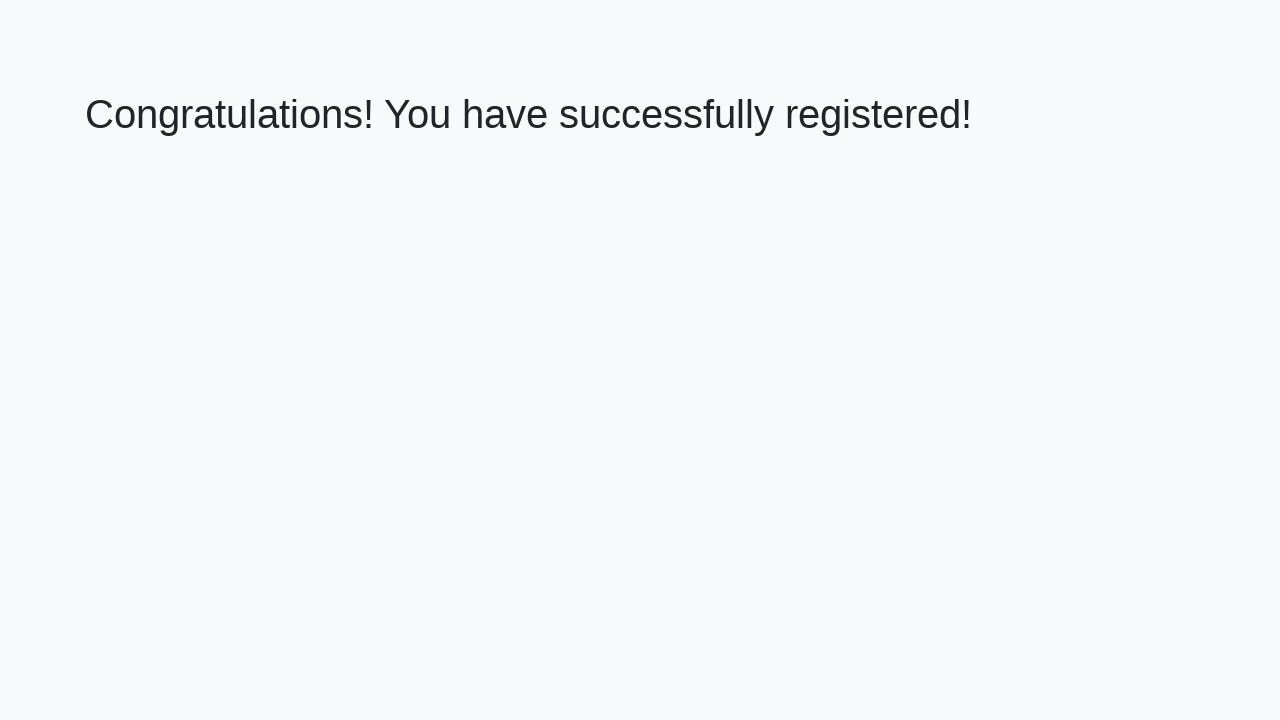